Tests A/B split testing page by verifying the initial heading text matches expected variations, then adds an opt-out cookie, refreshes the page, and verifies the opt-out heading appears.

Starting URL: http://the-internet.herokuapp.com/abtest

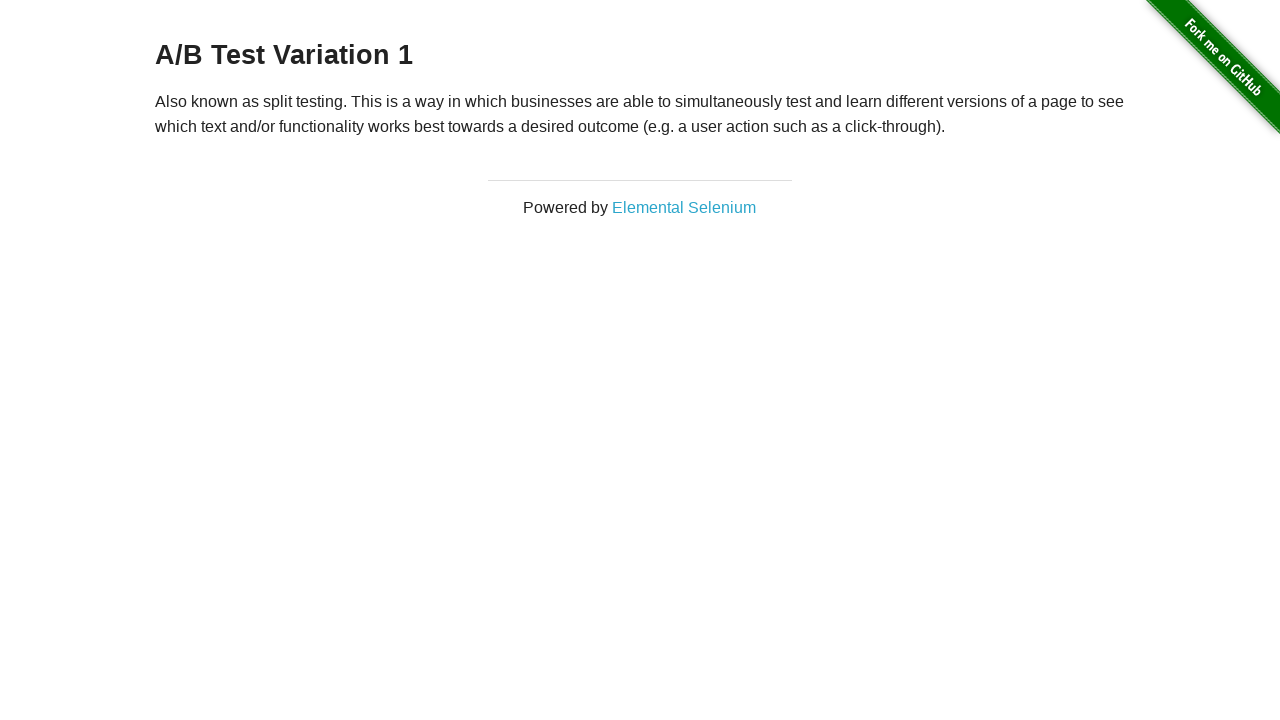

Located h3 heading element
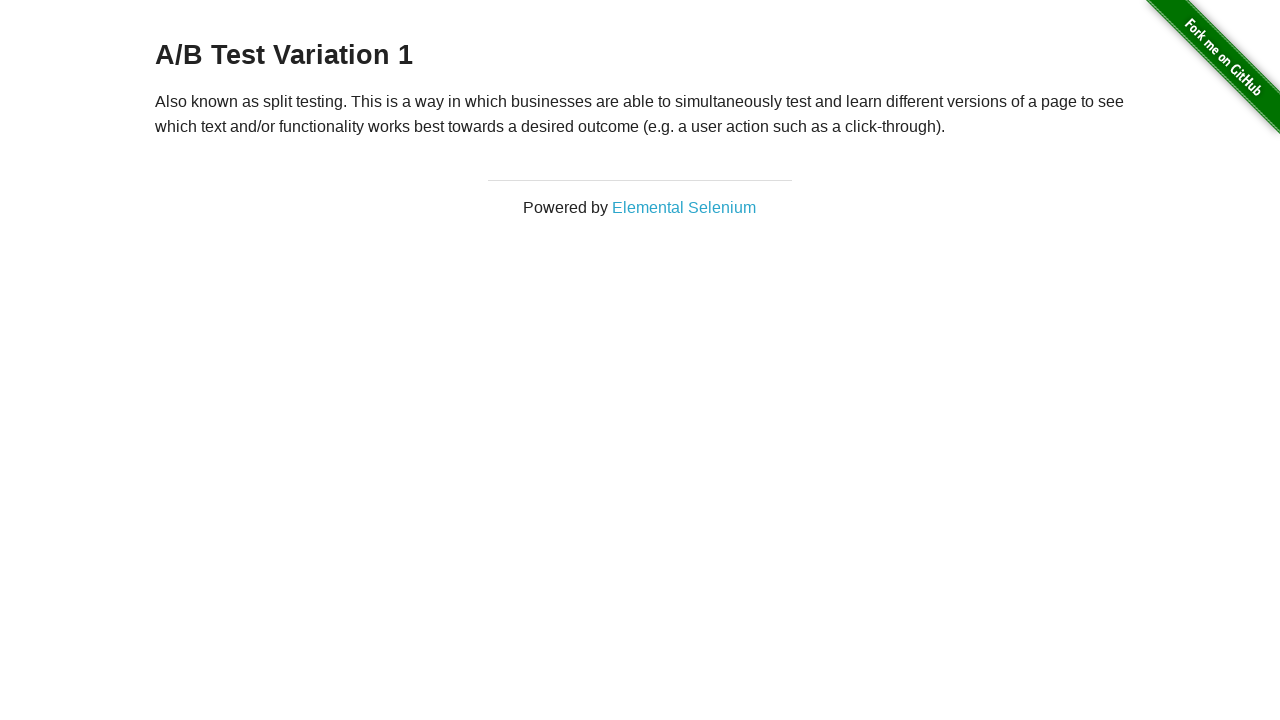

Retrieved heading text: 'A/B Test Variation 1'
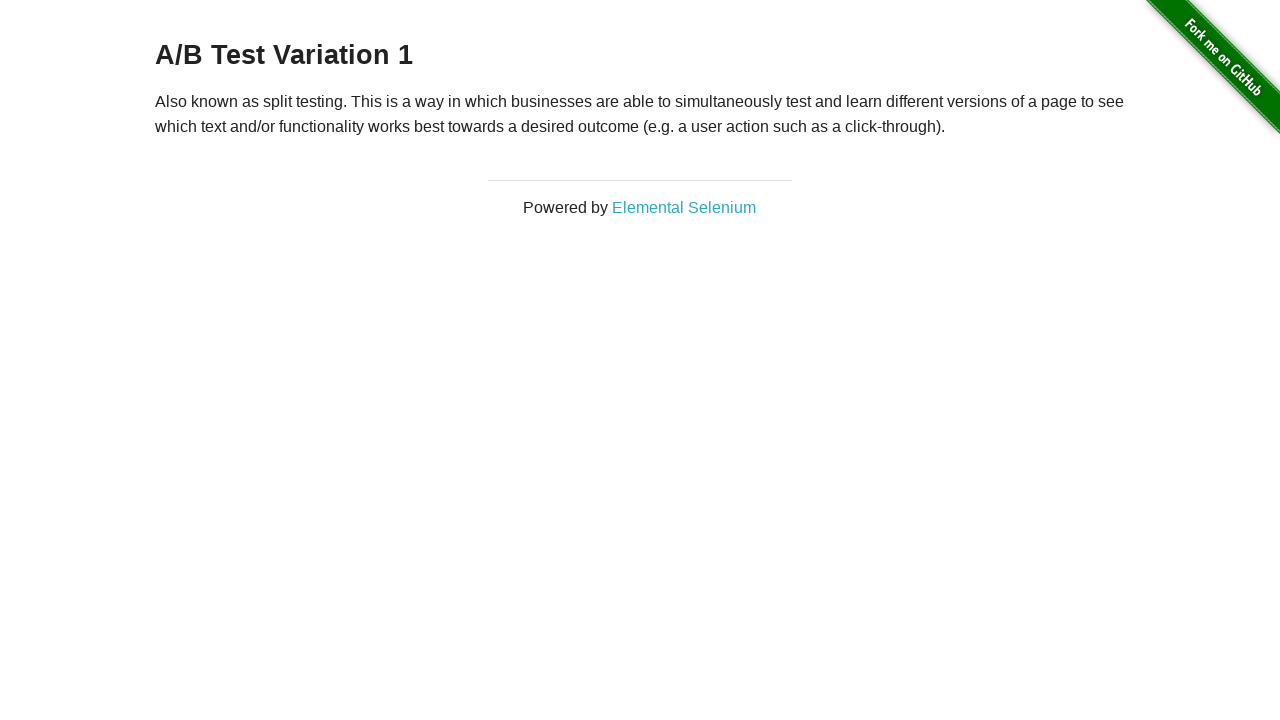

Verified heading text is one of the expected A/B test variations
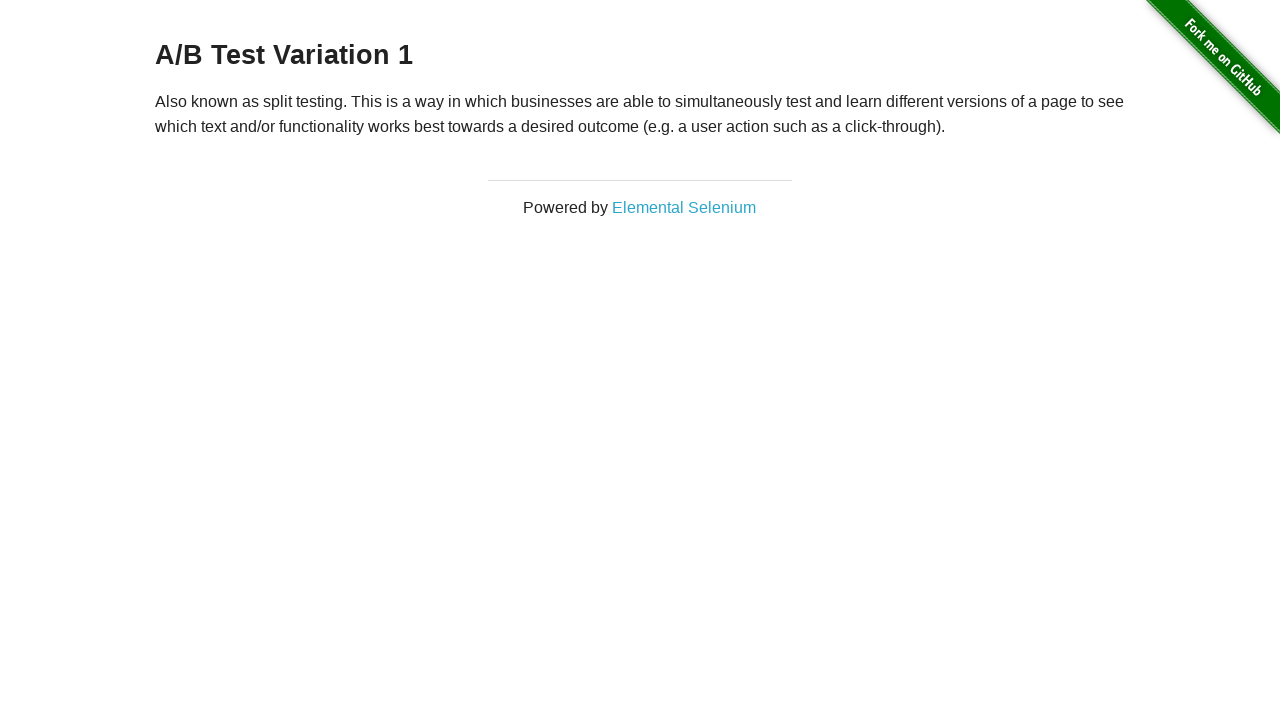

Added optimizelyOptOut cookie to context
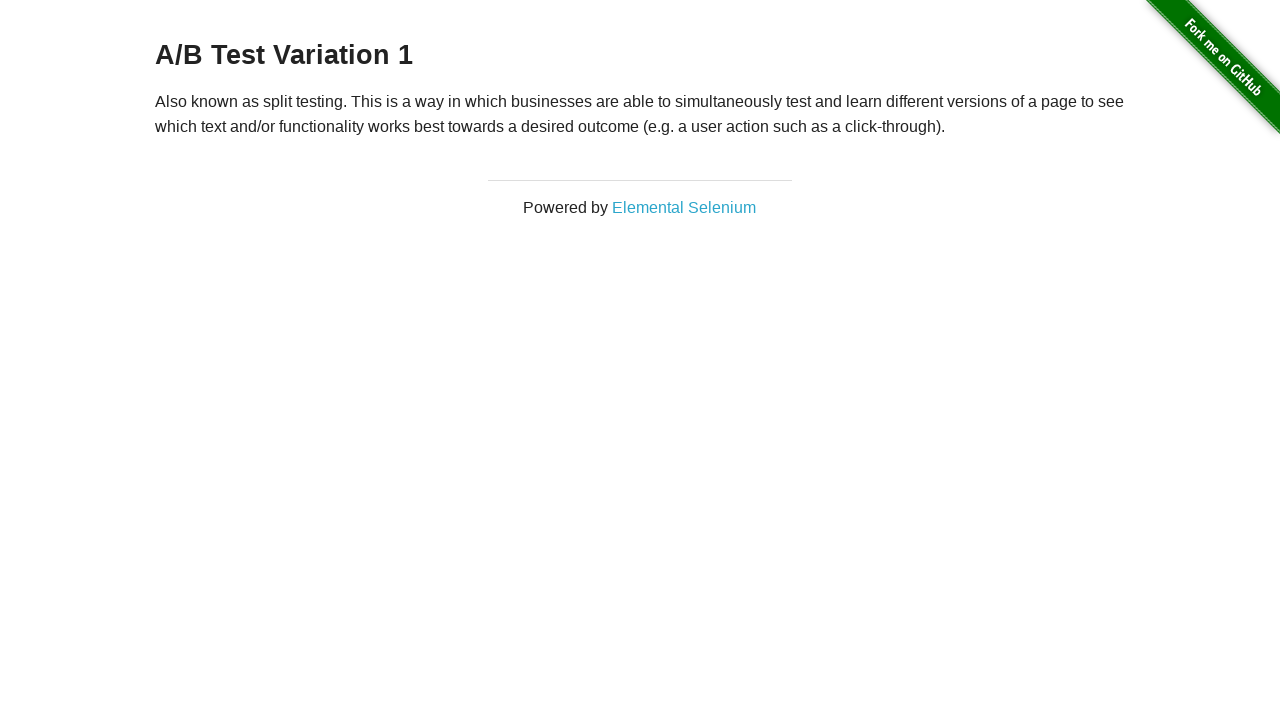

Reloaded page after adding opt-out cookie
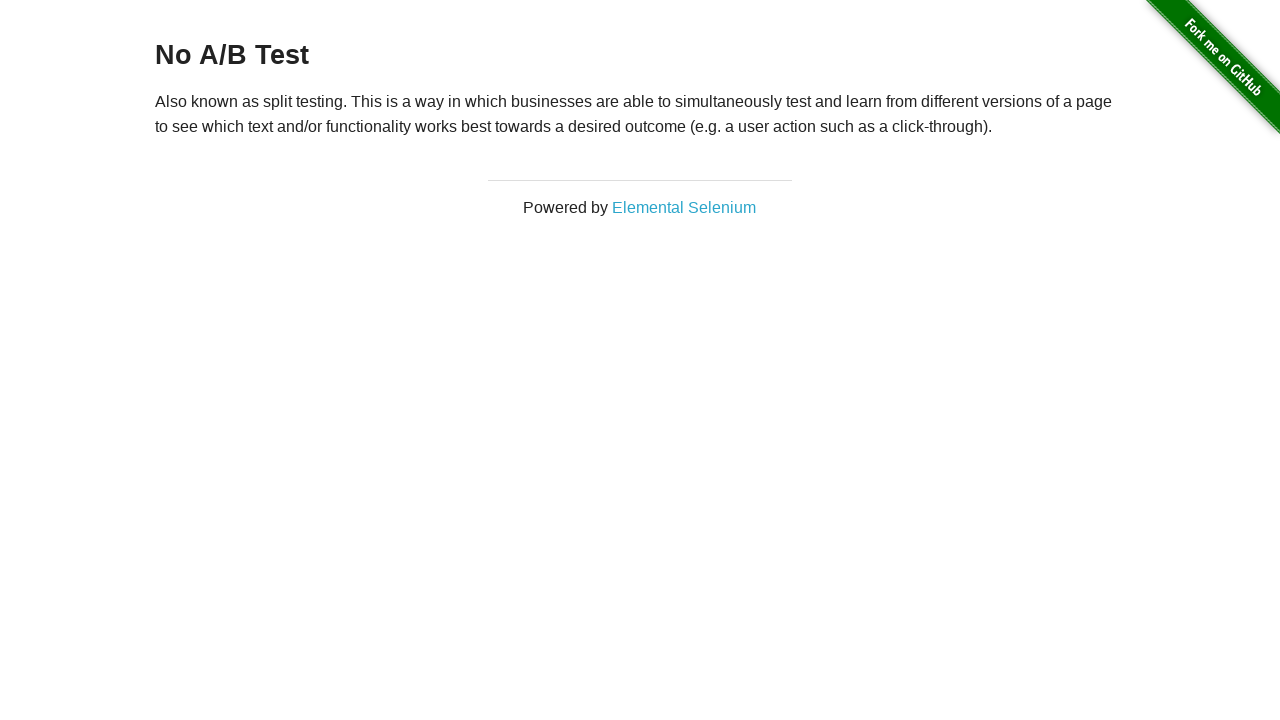

Retrieved heading text after refresh: 'No A/B Test'
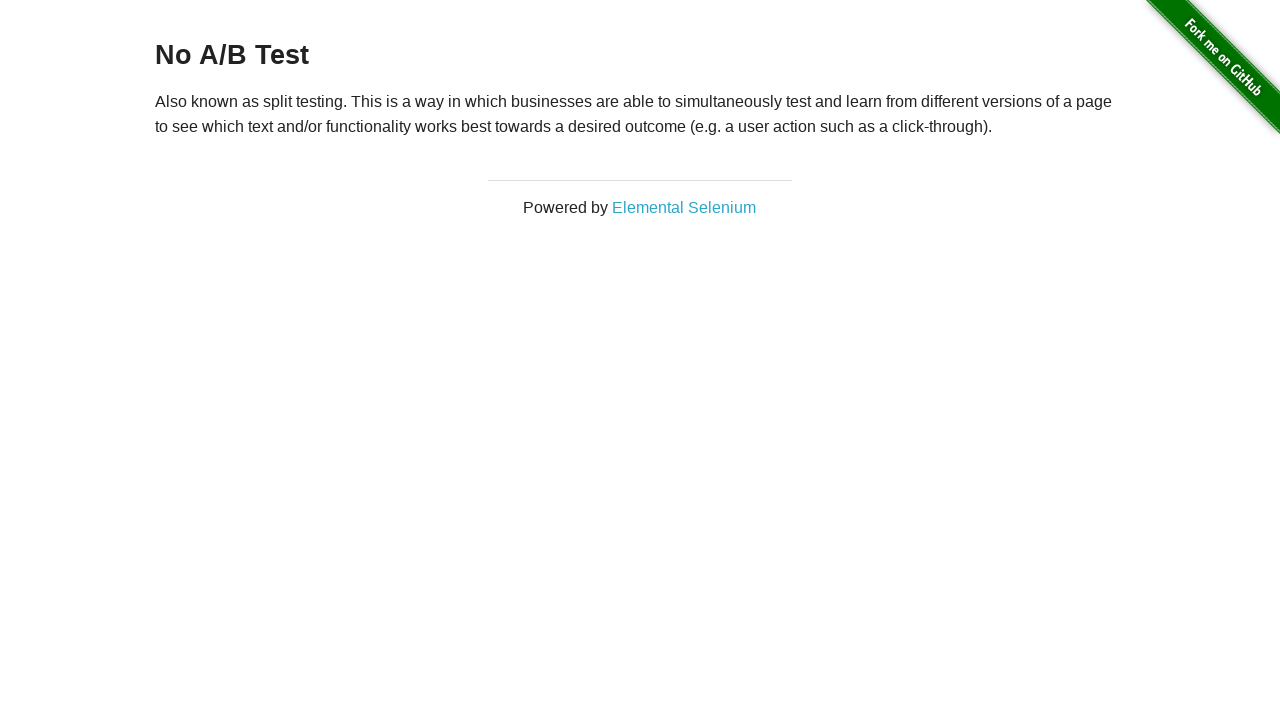

Verified opt-out heading 'No A/B Test' appears after cookie opt-out
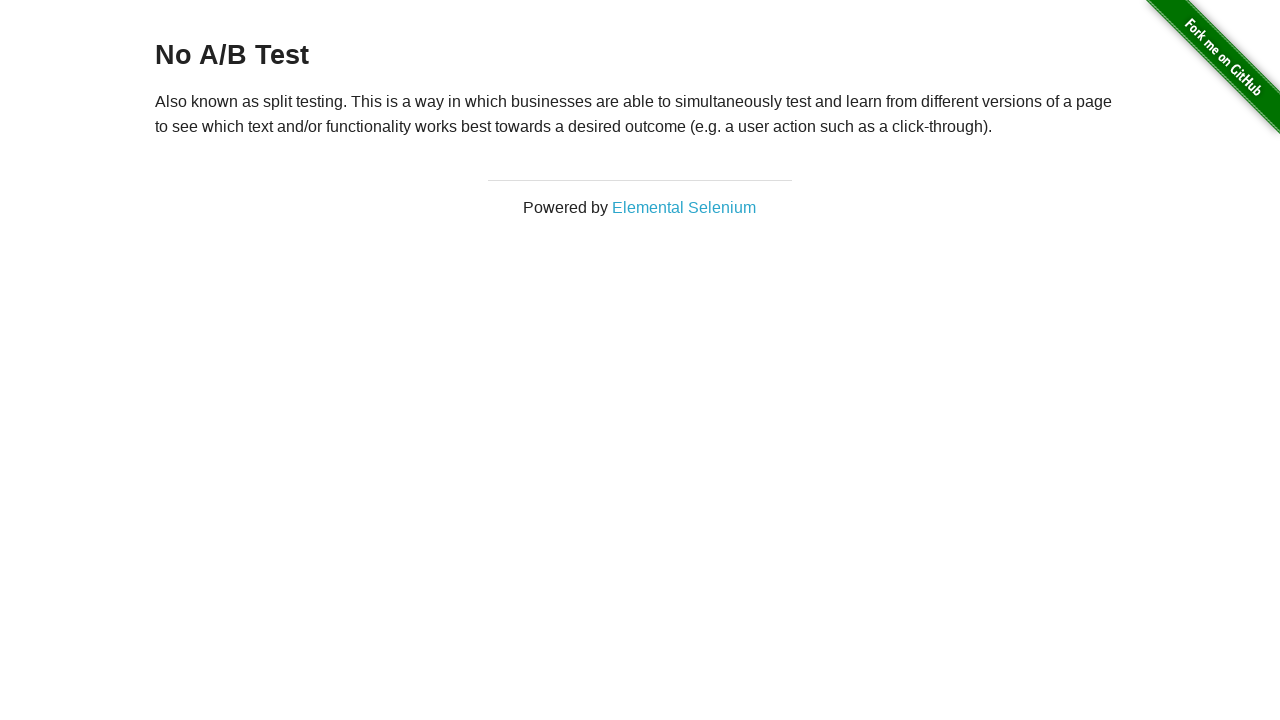

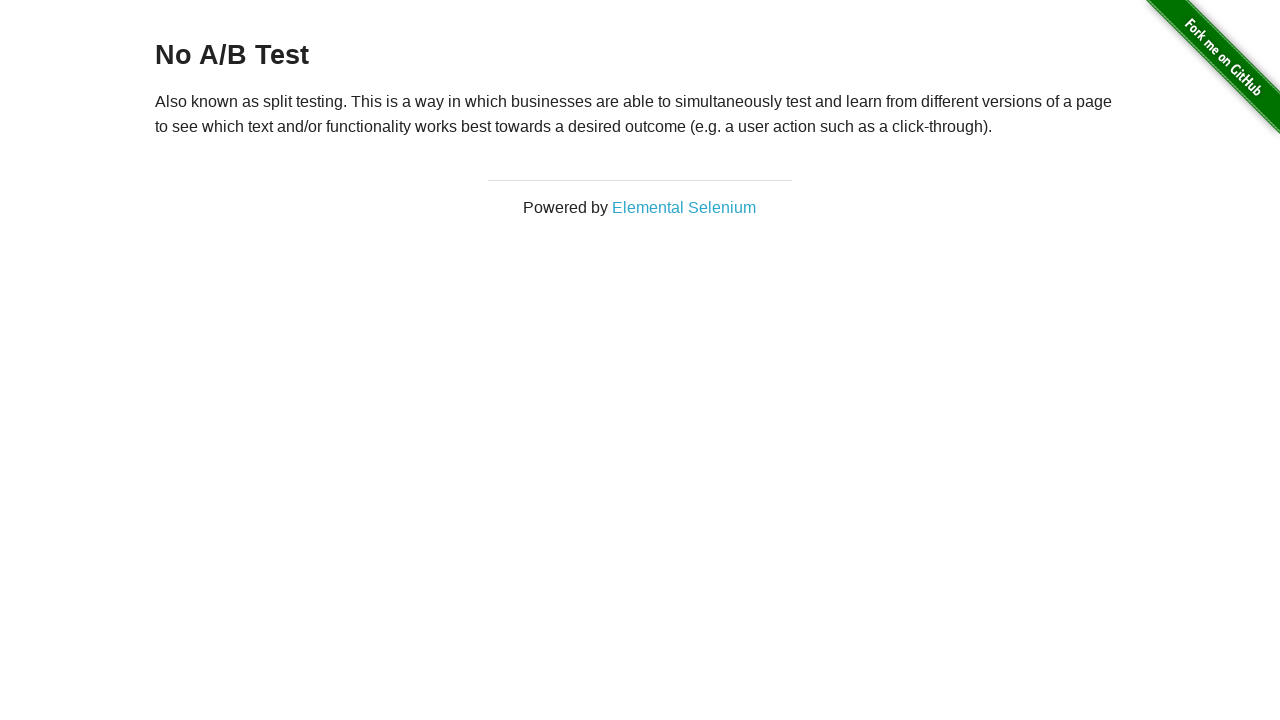